Tests dynamic dropdown/autocomplete functionality by typing a partial country name and selecting from suggestions using keyboard navigation

Starting URL: https://codenboxautomationlab.com/practice/

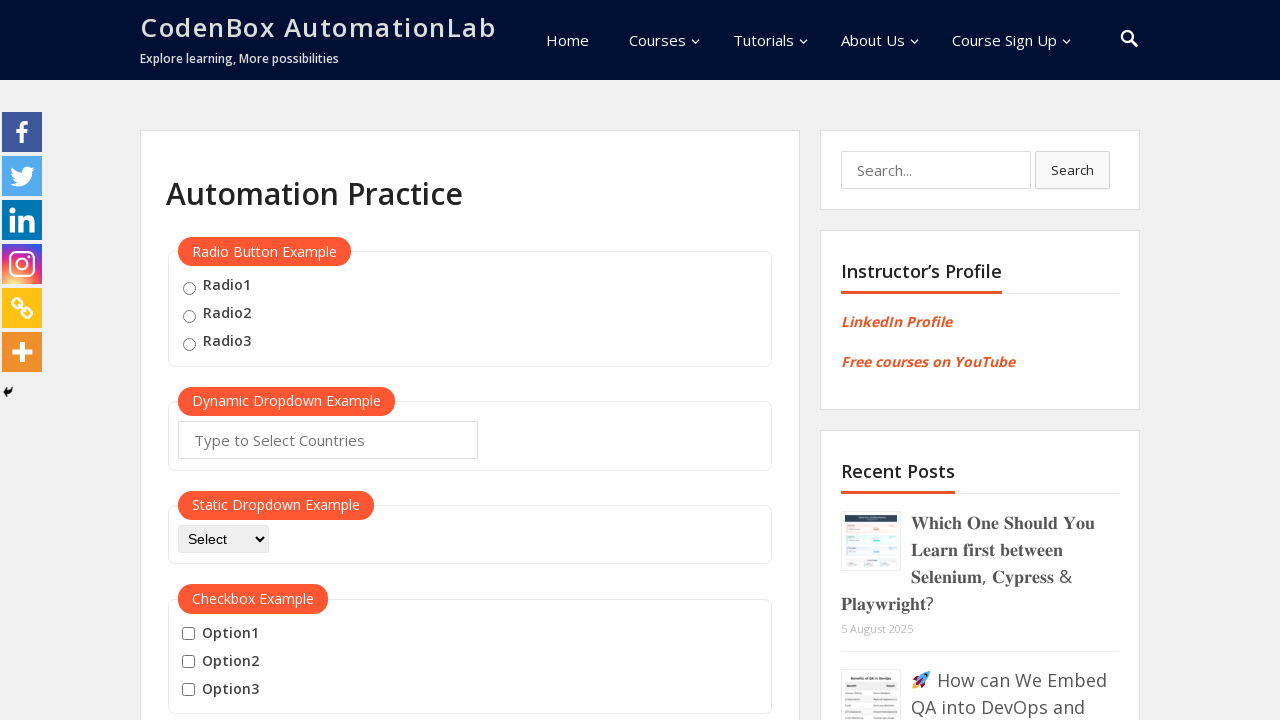

Typed 'Unit' in autocomplete field to filter country suggestions on #autocomplete
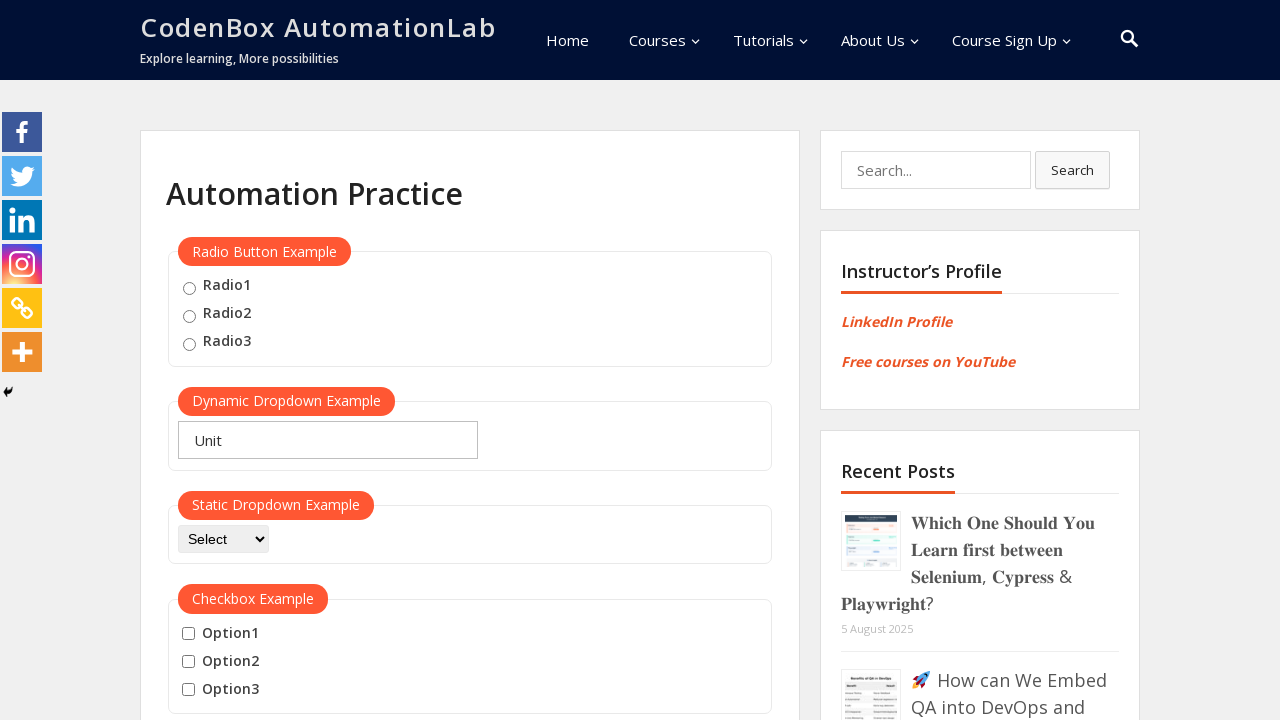

Waited 2 seconds for dropdown suggestions to appear
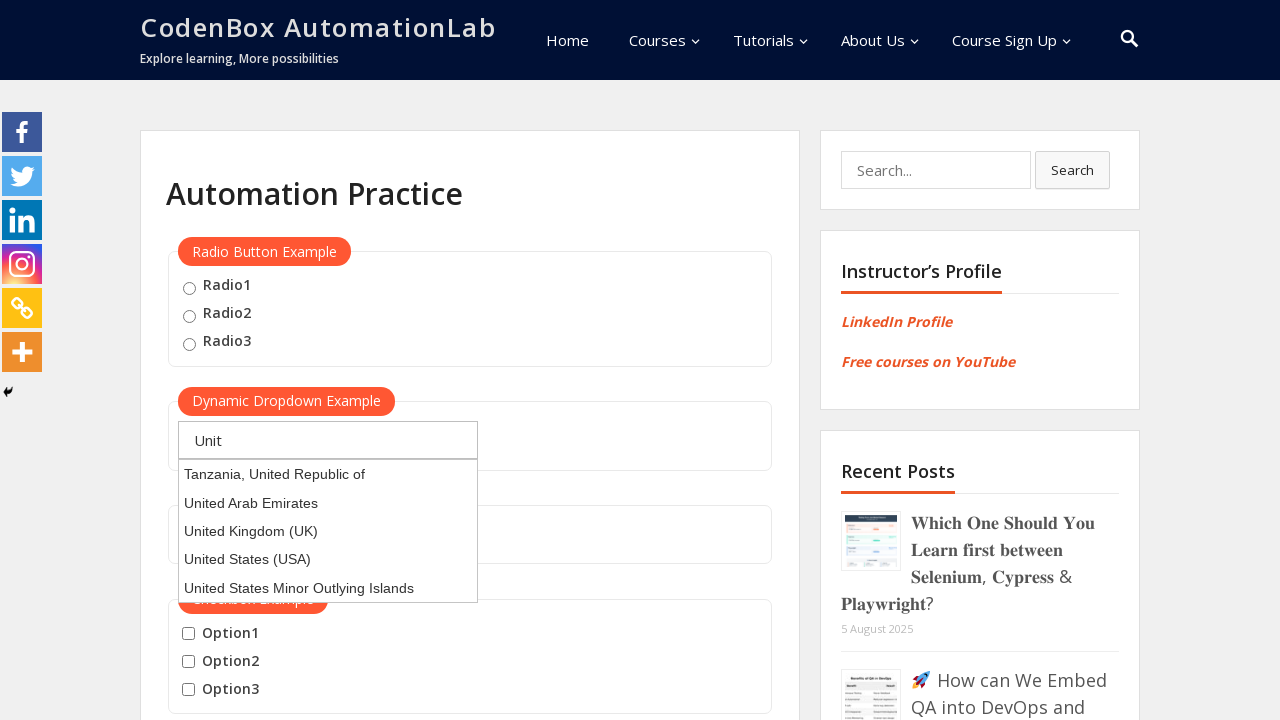

Pressed ArrowDown key to navigate to first suggestion on #autocomplete
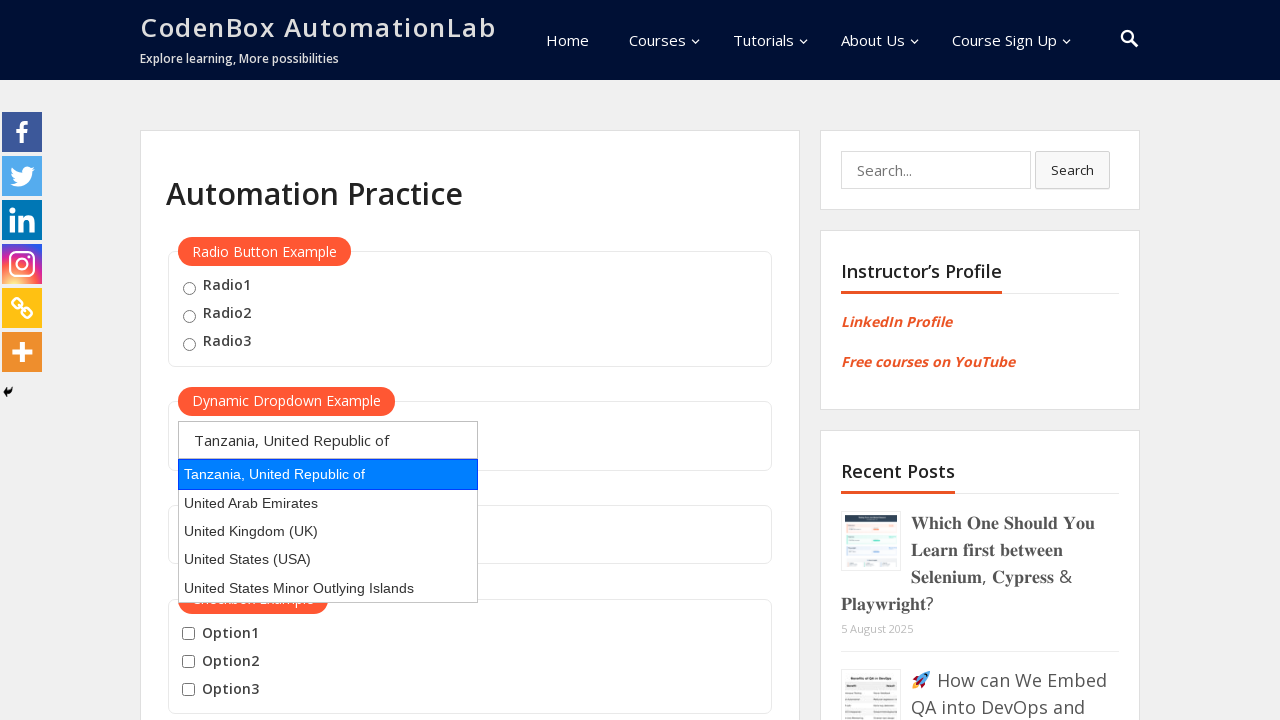

Pressed ArrowDown key again to navigate to second suggestion on #autocomplete
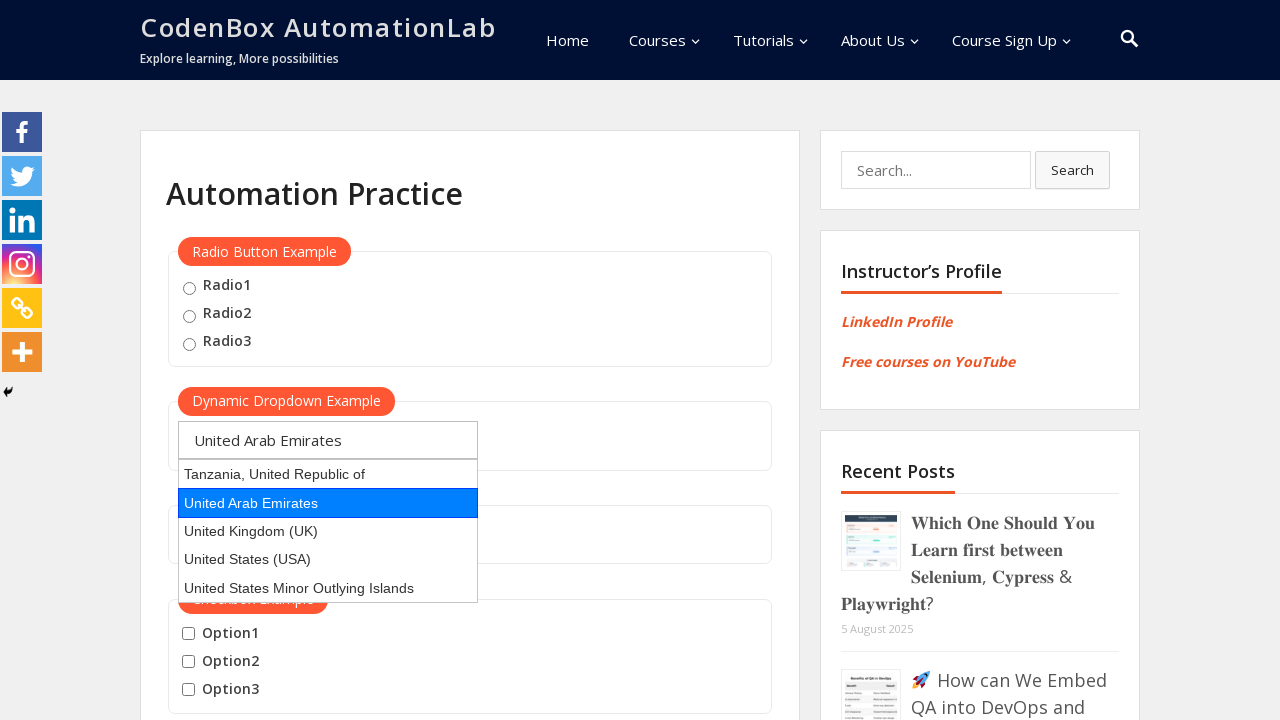

Pressed Enter to select the highlighted country suggestion on #autocomplete
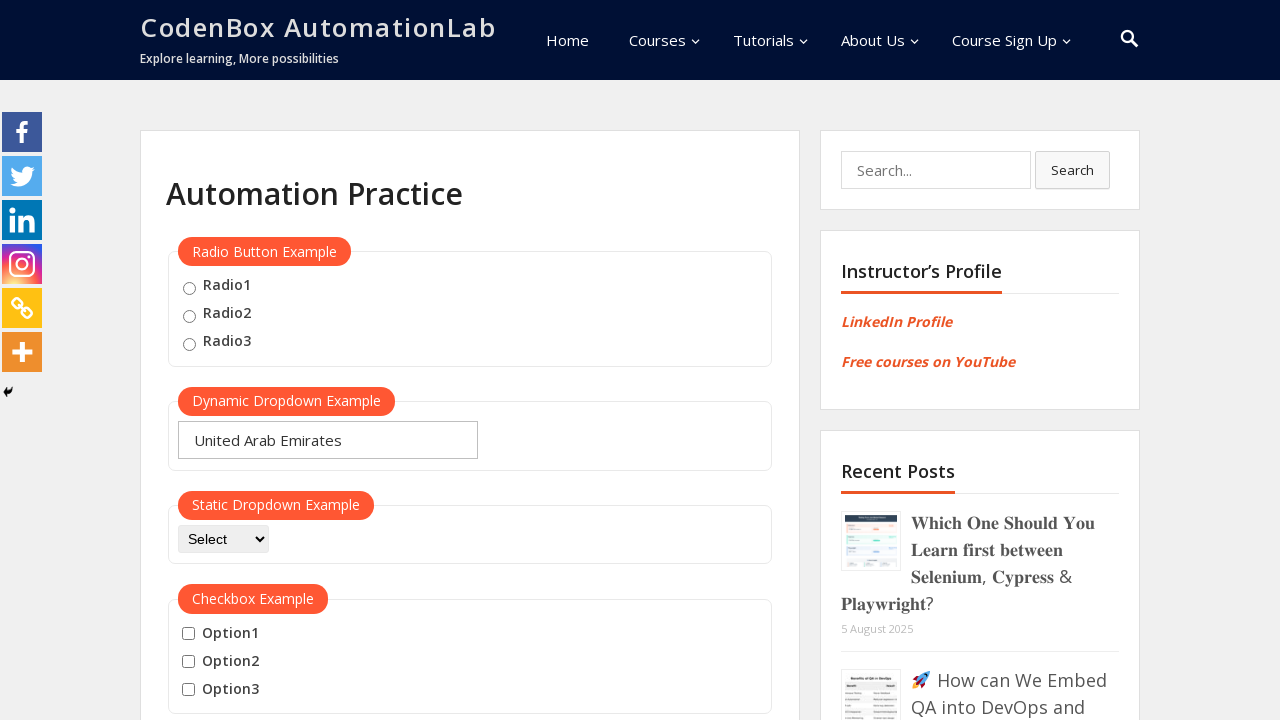

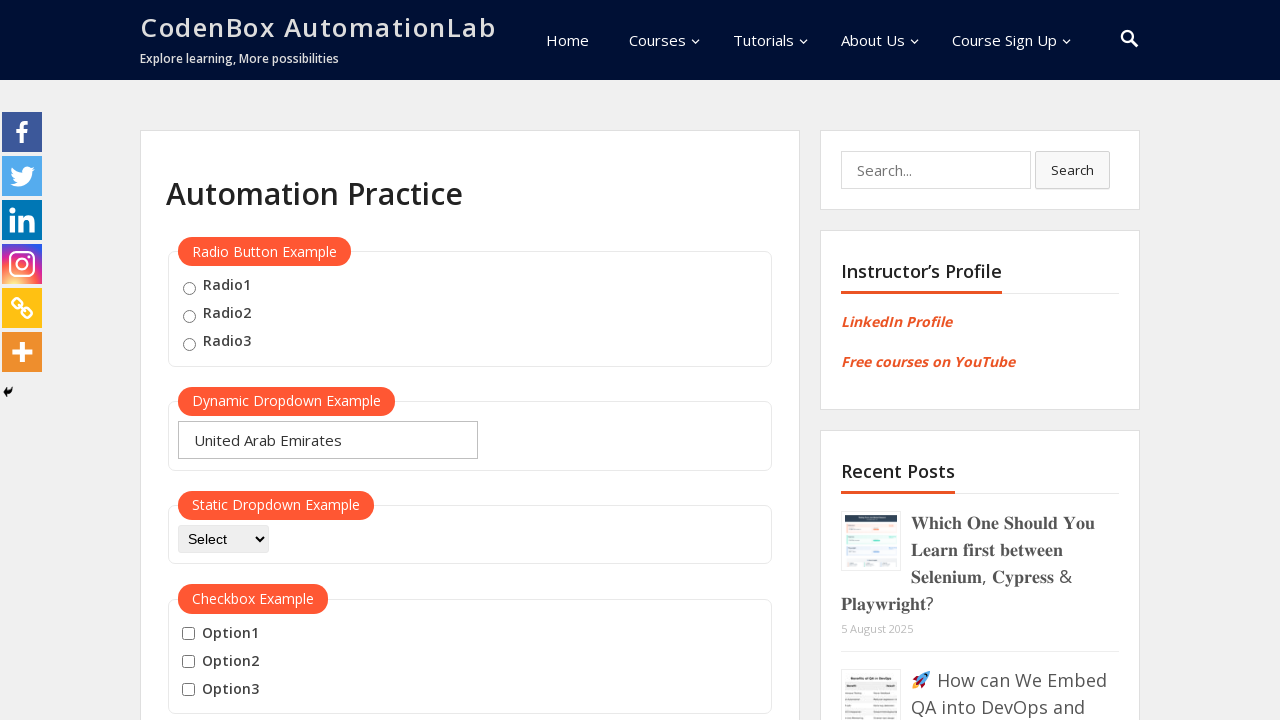